Tests dynamic control behaviors by clicking buttons to remove/add checkboxes and enable/disable input fields, verifying the status messages after each action

Starting URL: https://the-internet.herokuapp.com/dynamic_controls

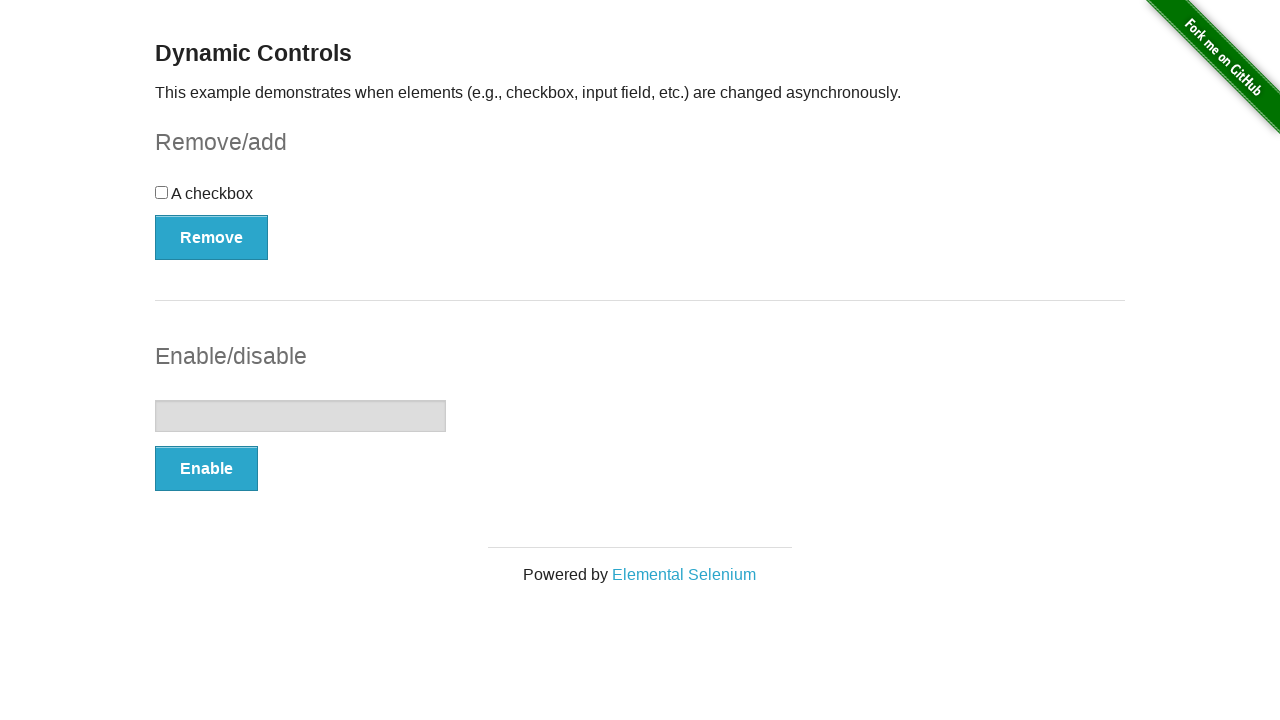

Clicked Remove button to remove checkbox at (212, 237) on (//button[@type='button'])[1]
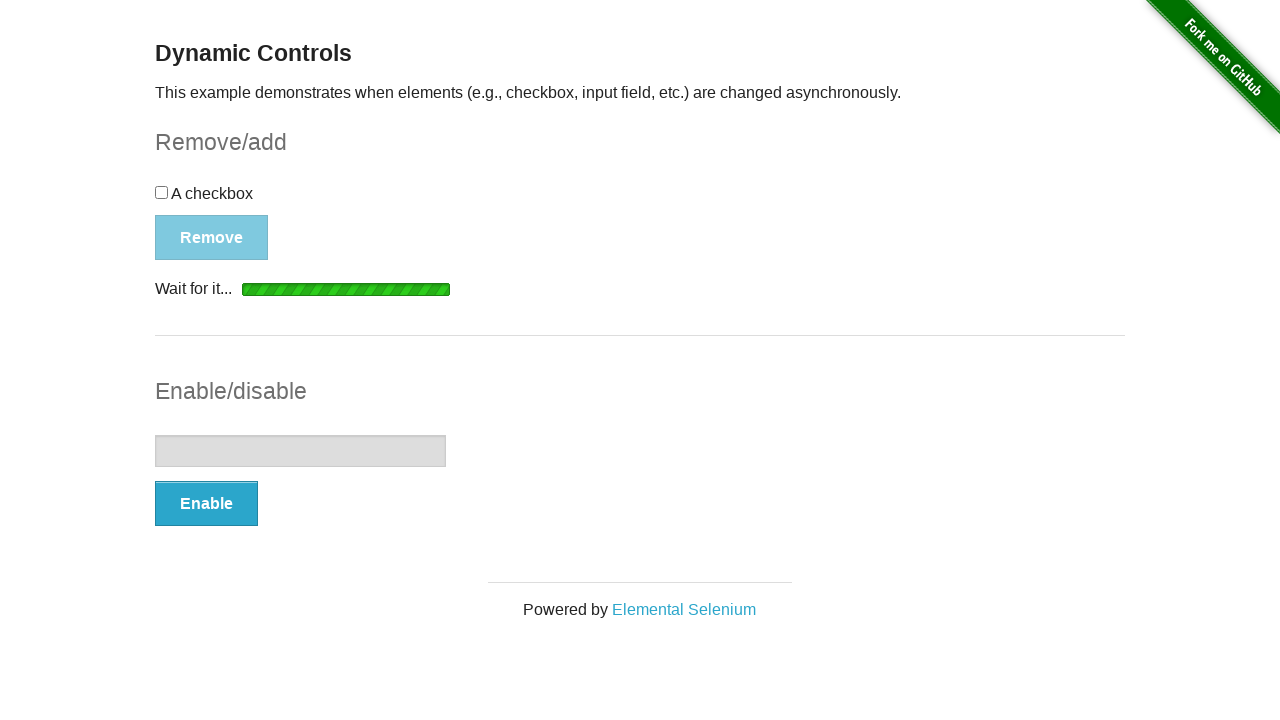

Waited for status message to appear
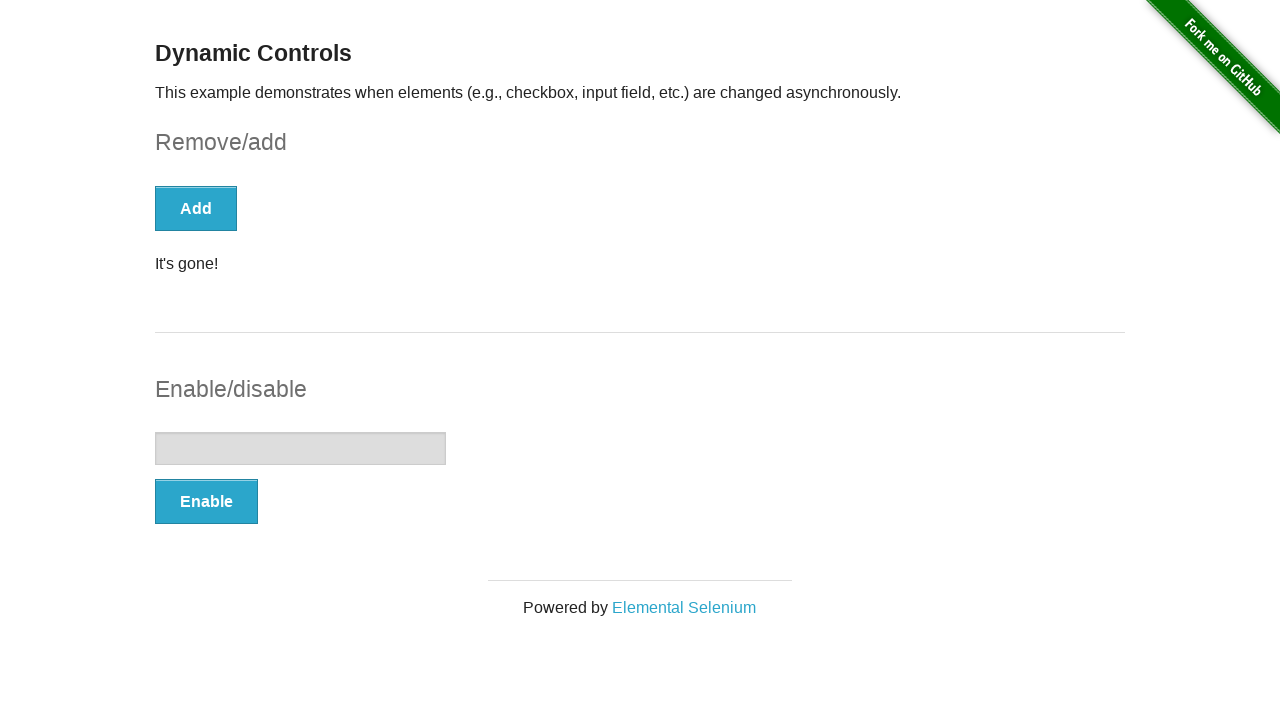

Verified 'It's gone!' message is displayed
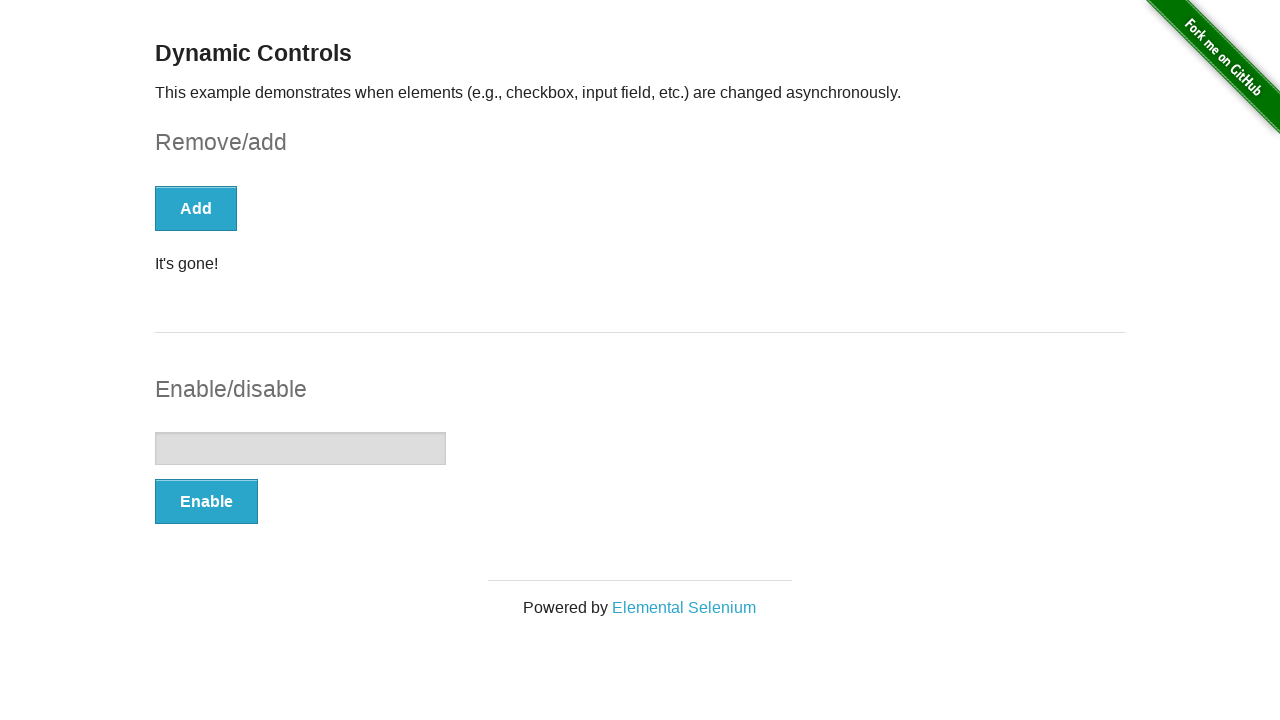

Clicked Add button to restore checkbox at (196, 208) on (//button[@type='button'])[1]
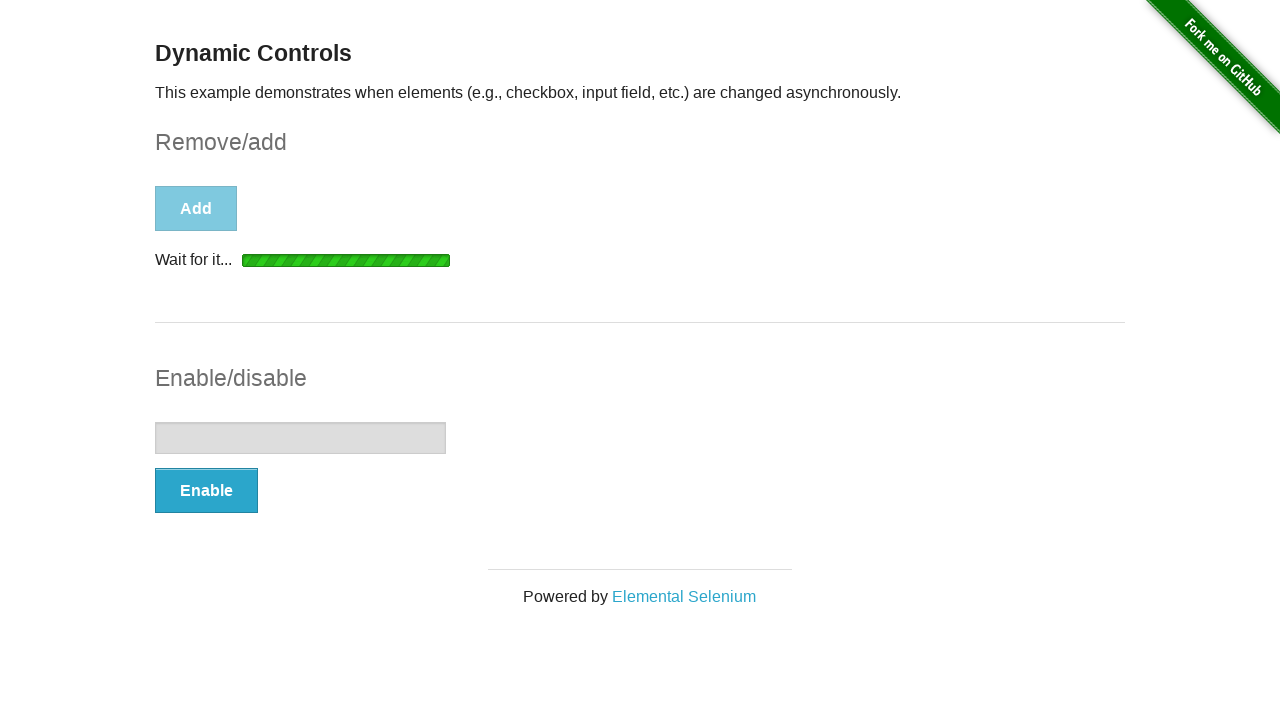

Waited for status message to appear
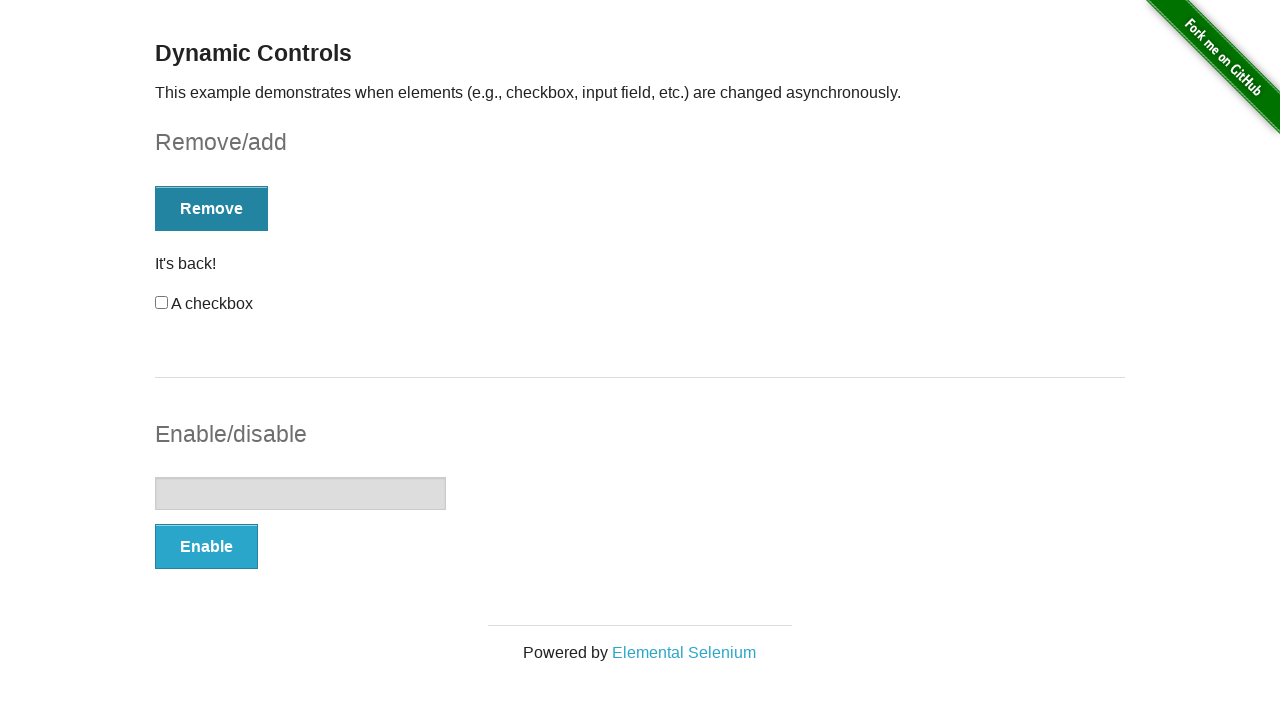

Verified 'It's back!' message is displayed
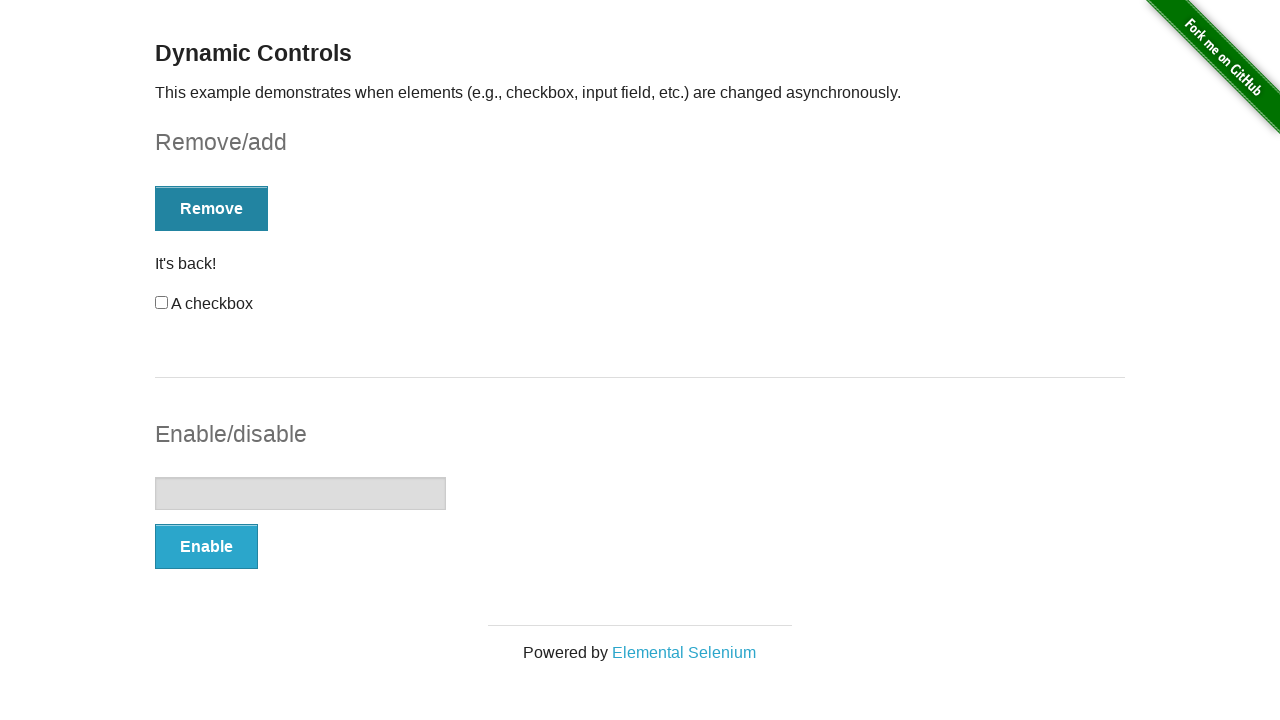

Clicked Enable button to enable text input at (206, 546) on (//button[@type='button'])[2]
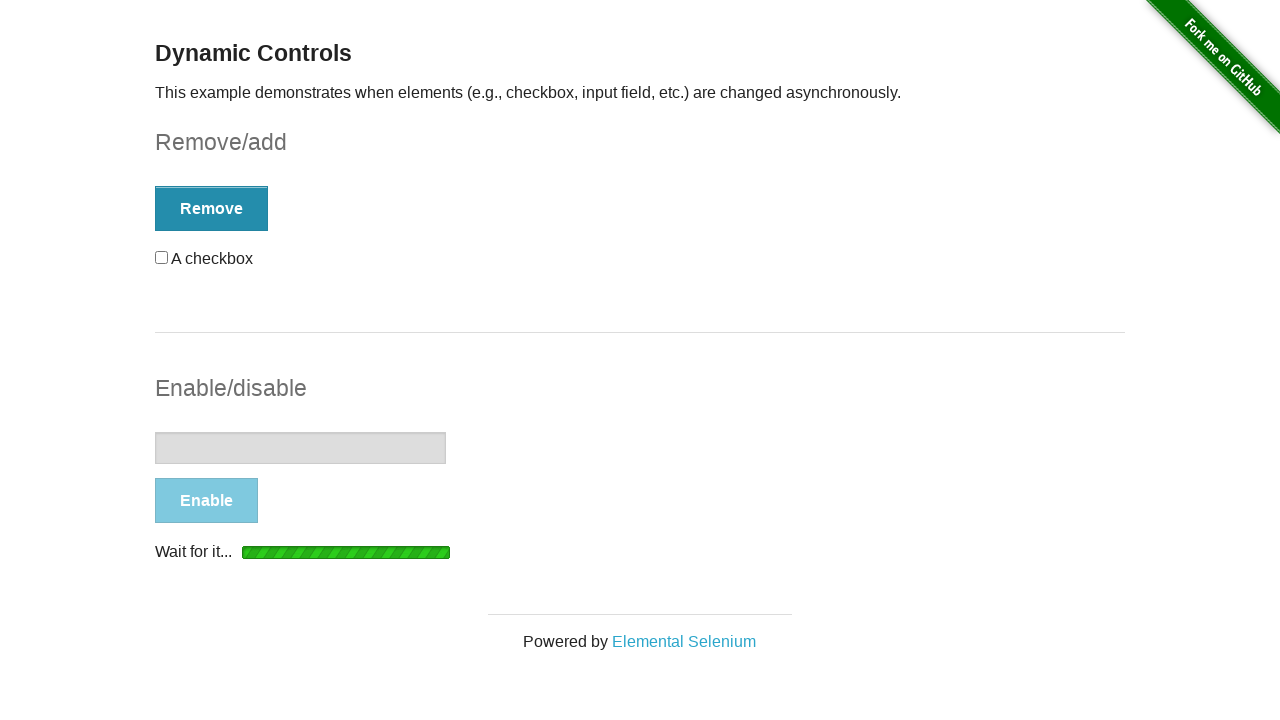

Waited for status message to appear
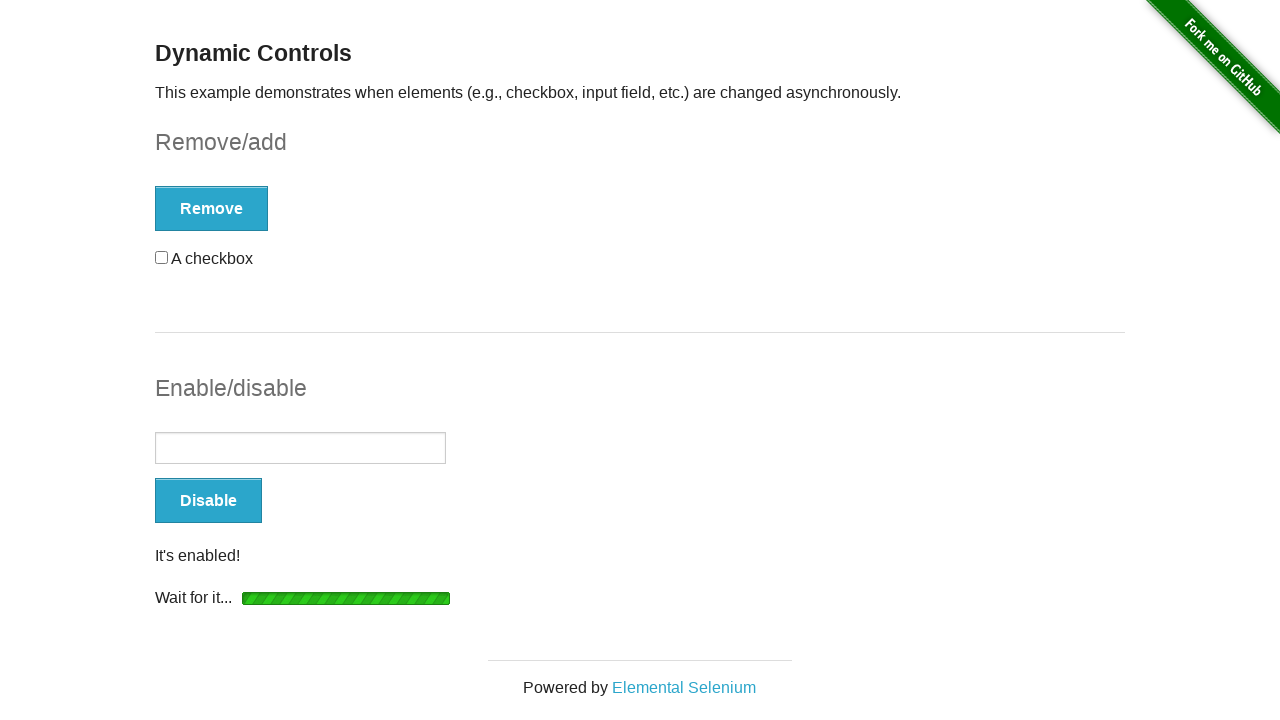

Verified 'It's enabled!' message is displayed
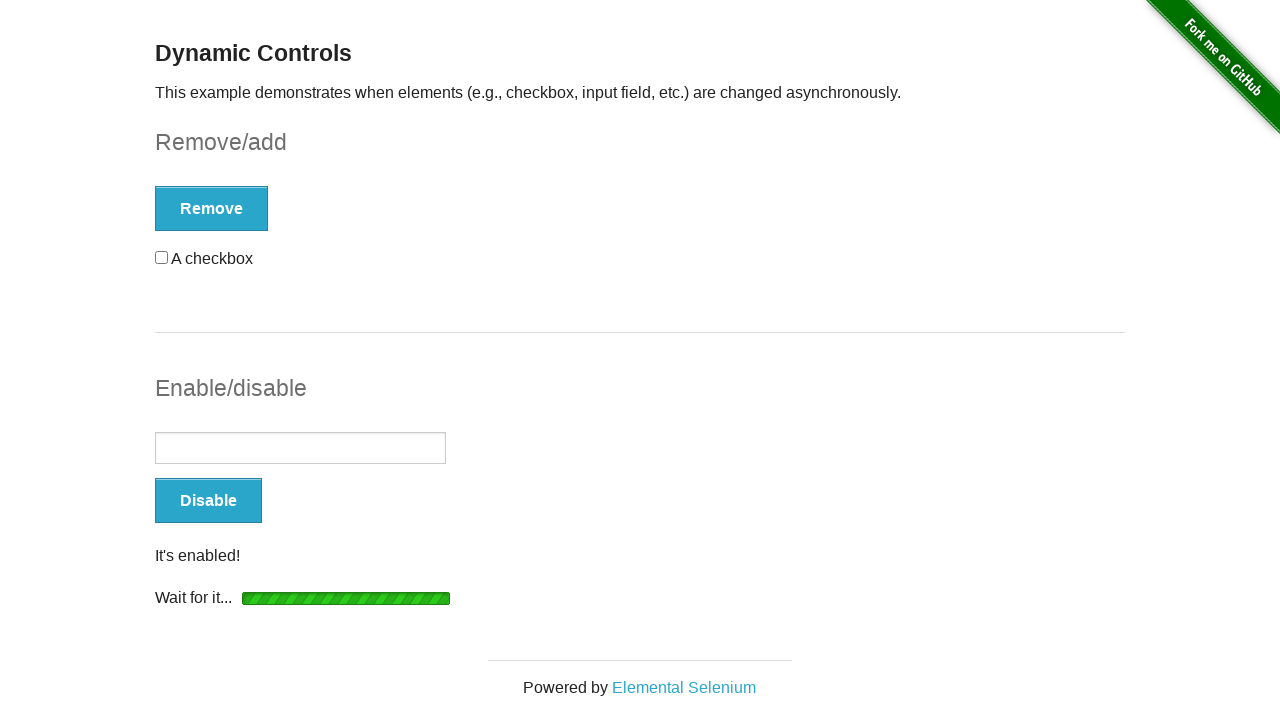

Clicked Disable button to disable text input at (208, 501) on (//button[@type='button'])[2]
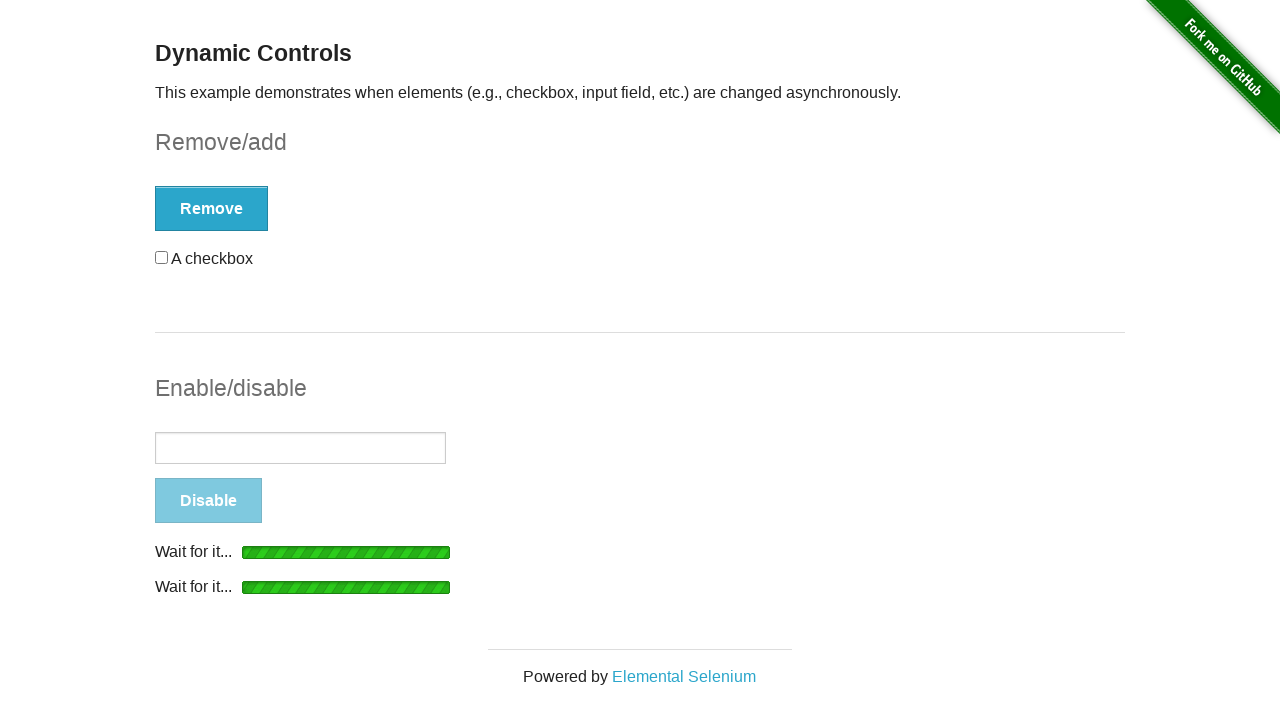

Waited for status message to appear
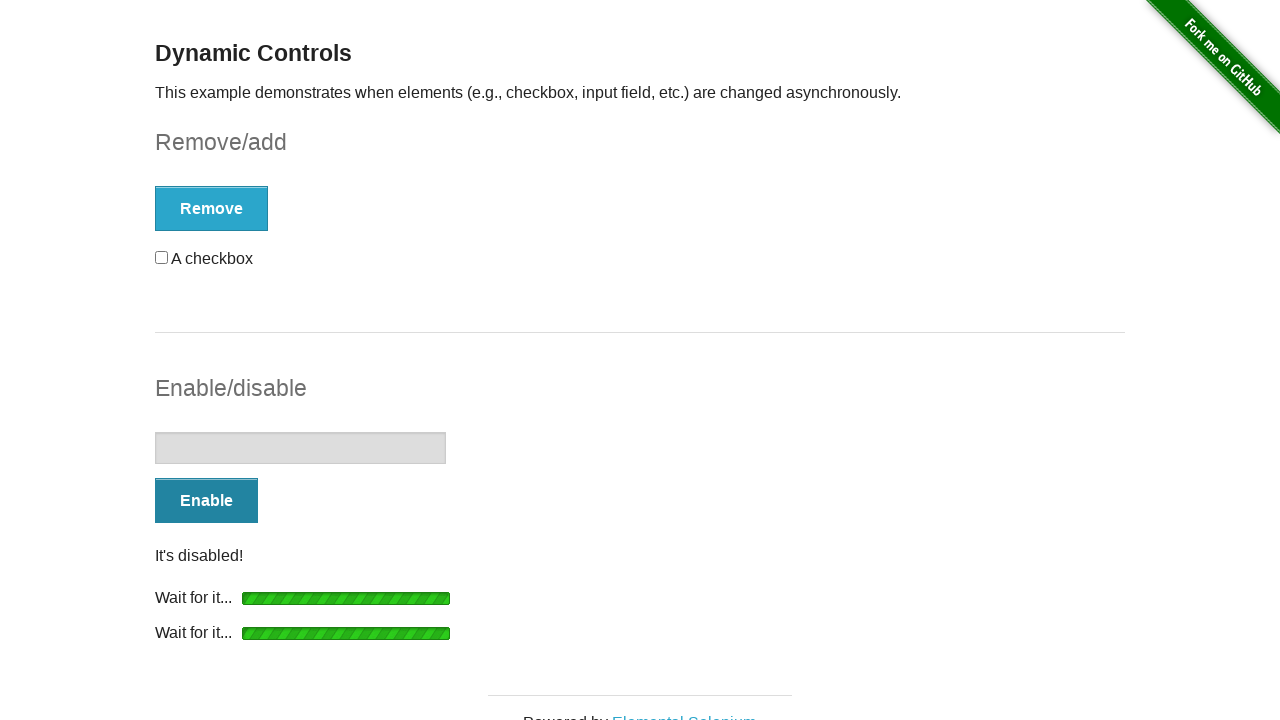

Verified 'It's disabled!' message is displayed
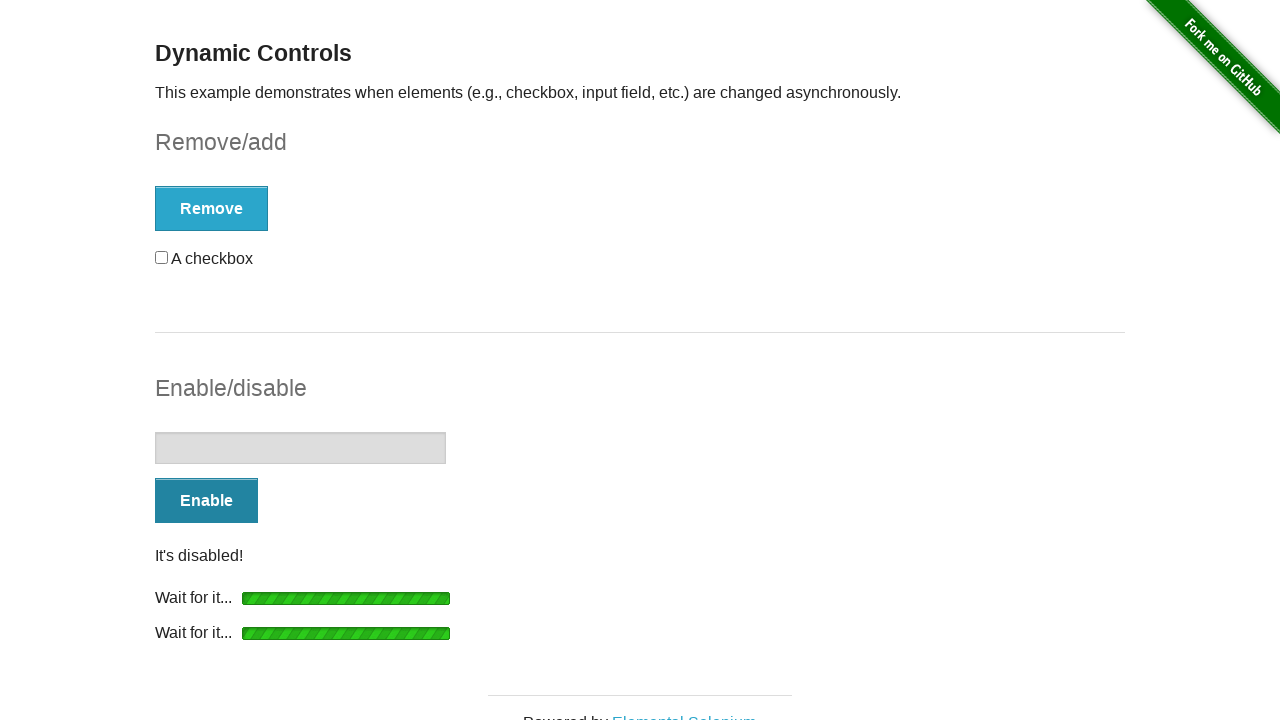

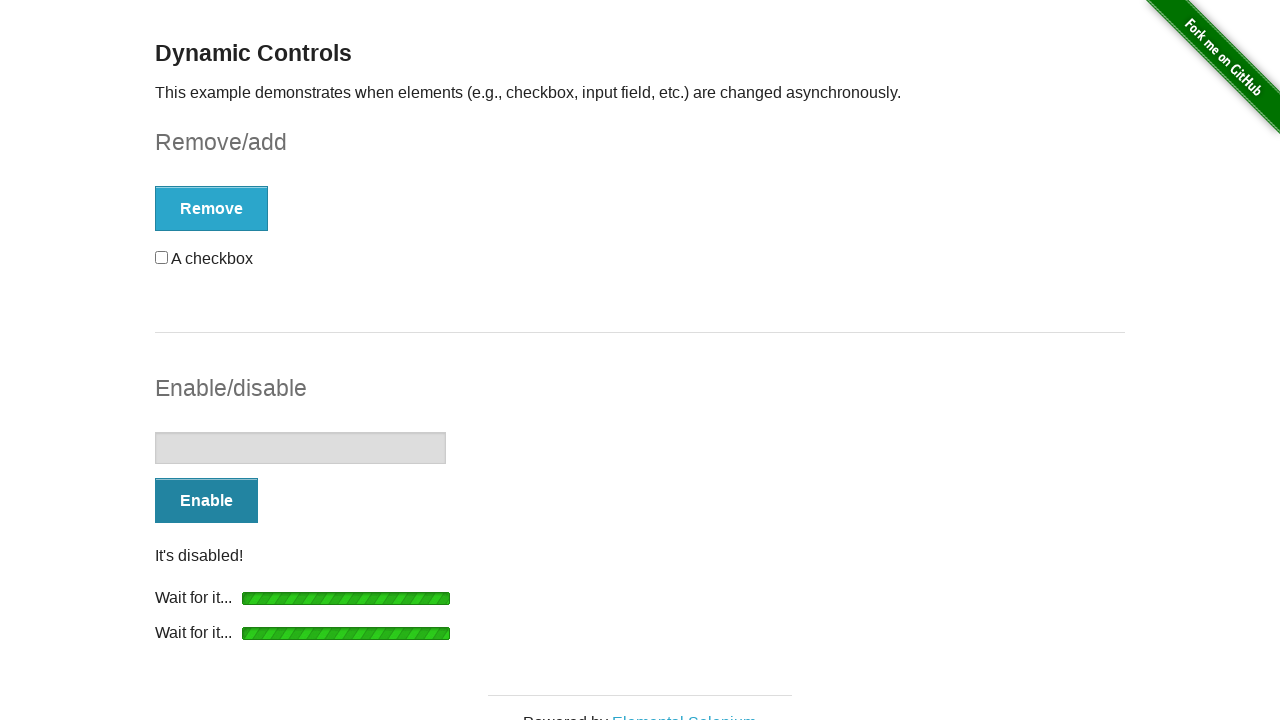